Verifies that the current URL matches the expected URL after navigating to the CRM homepage

Starting URL: https://classic.crmpro.com/

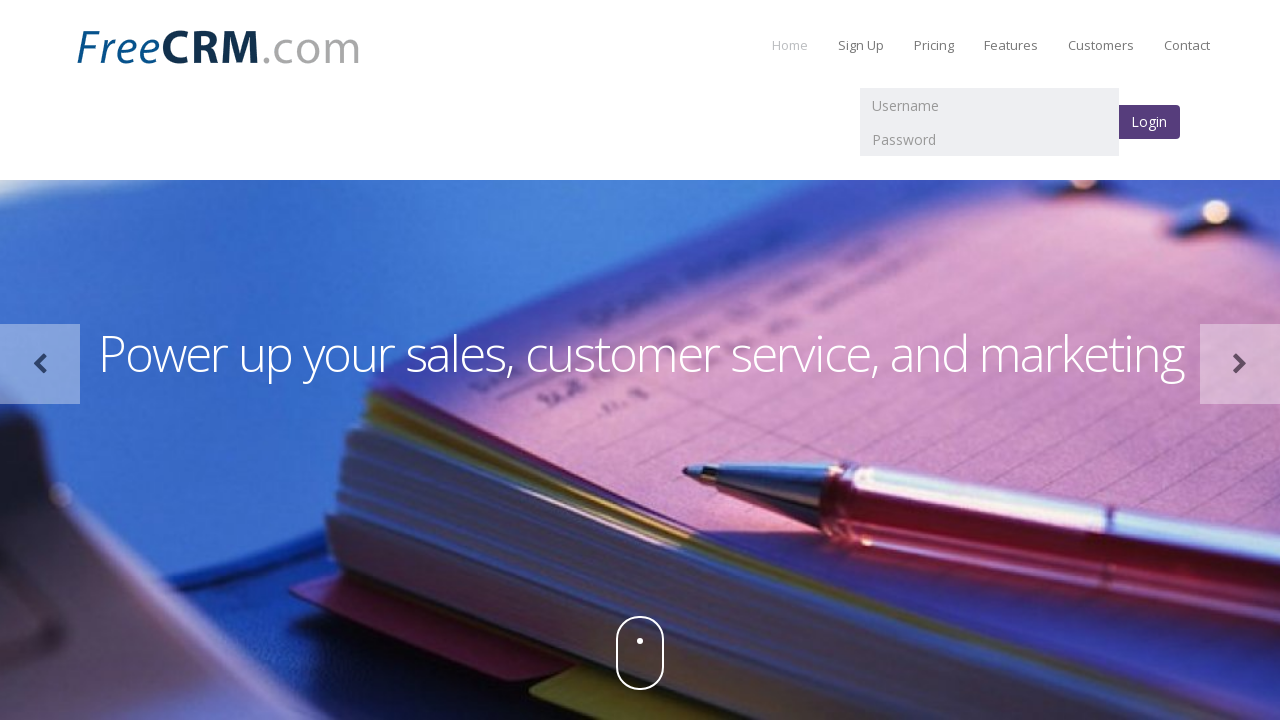

Verified current URL matches expected CRM homepage URL pattern
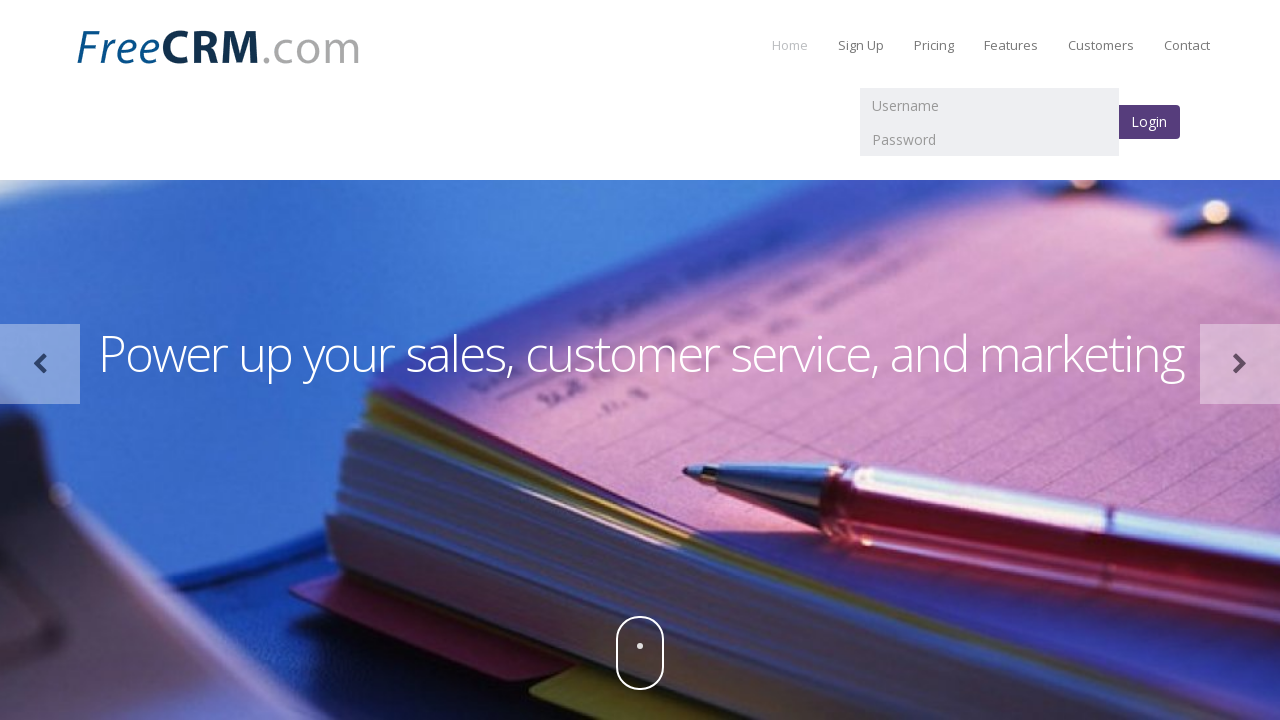

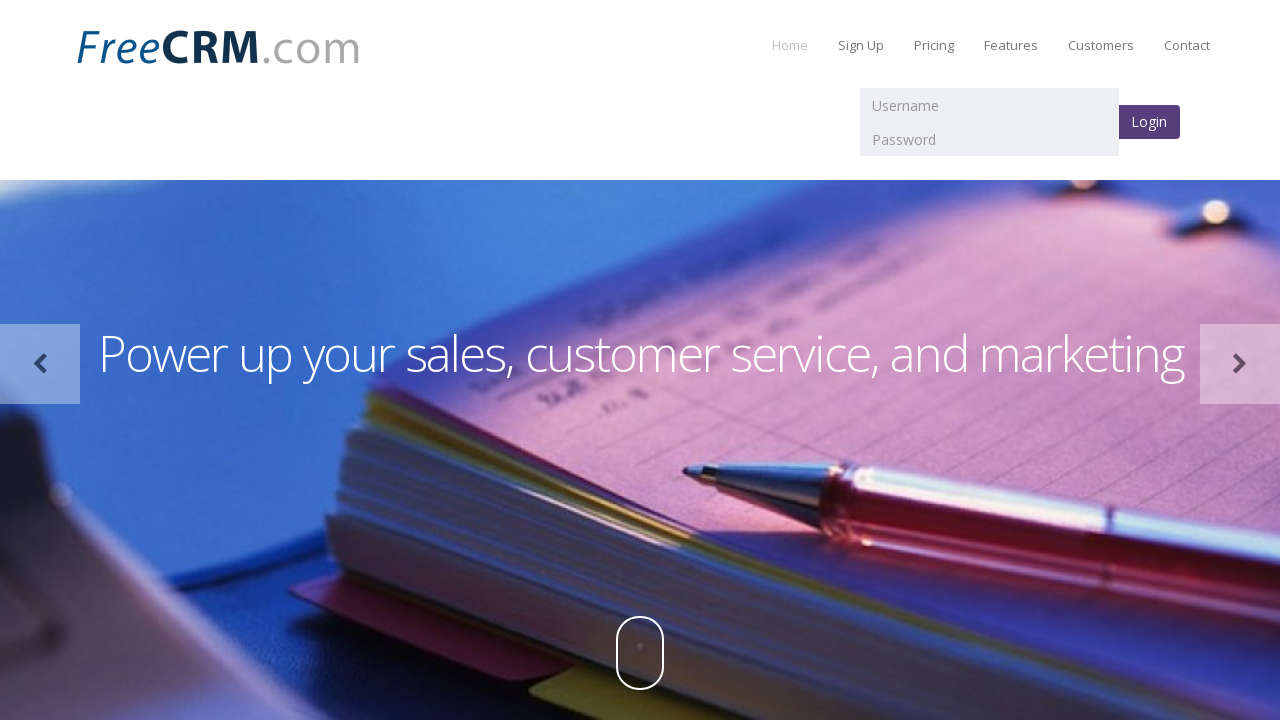